Tests multiselect dropdown functionality by selecting multiple options individually and then multiple options at once

Starting URL: https://omayo.blogspot.com/2013/05/page-one.html

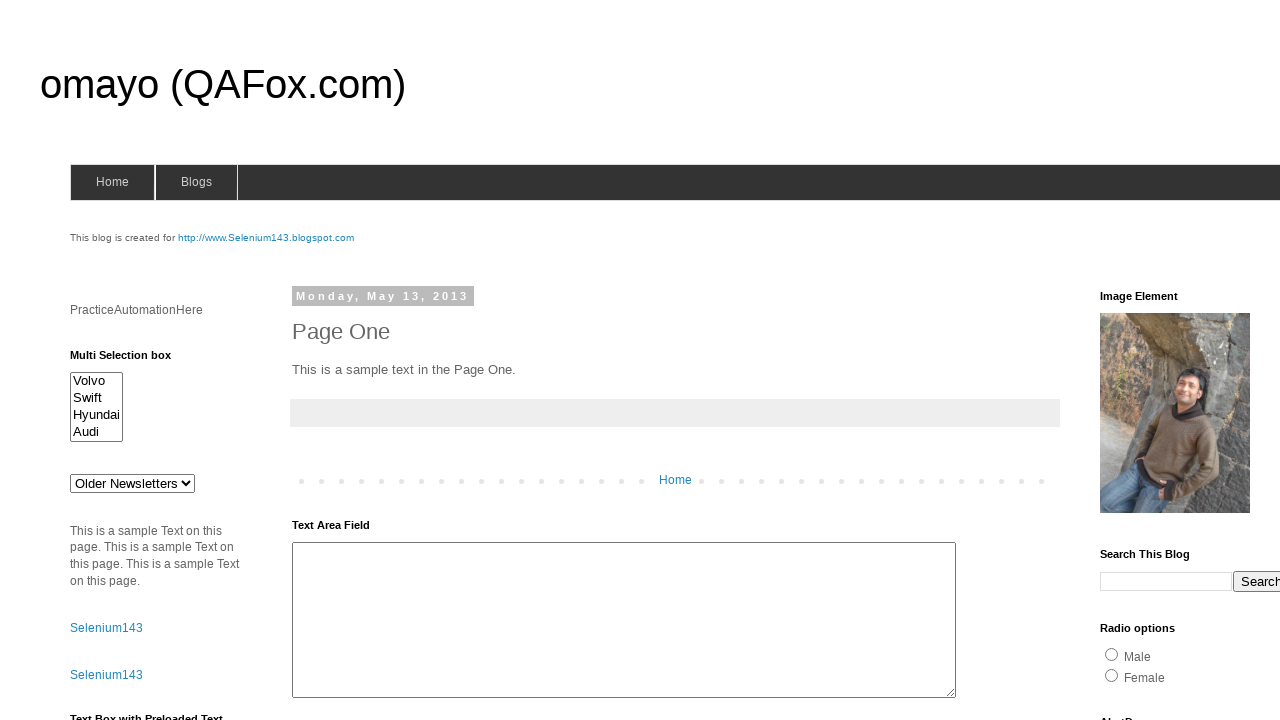

Selected 'volvox' from multiselect dropdown on #multiselect1
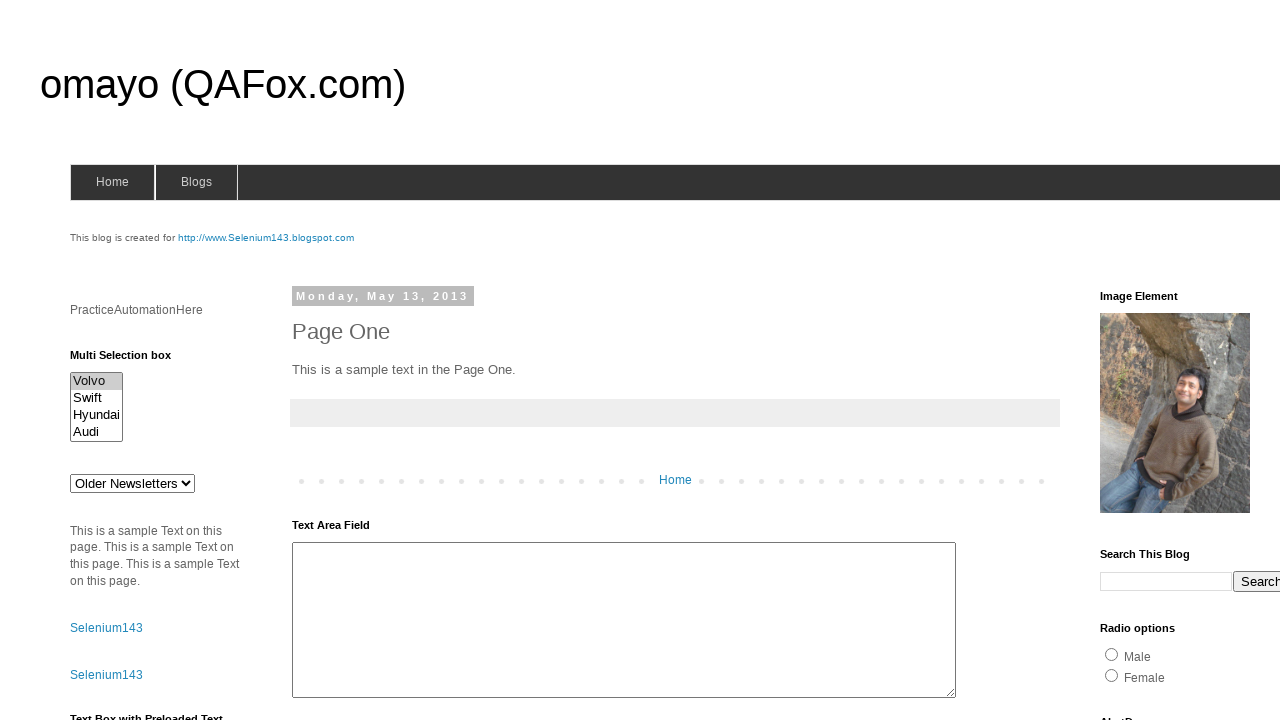

Selected 'swiftx' from multiselect dropdown on #multiselect1
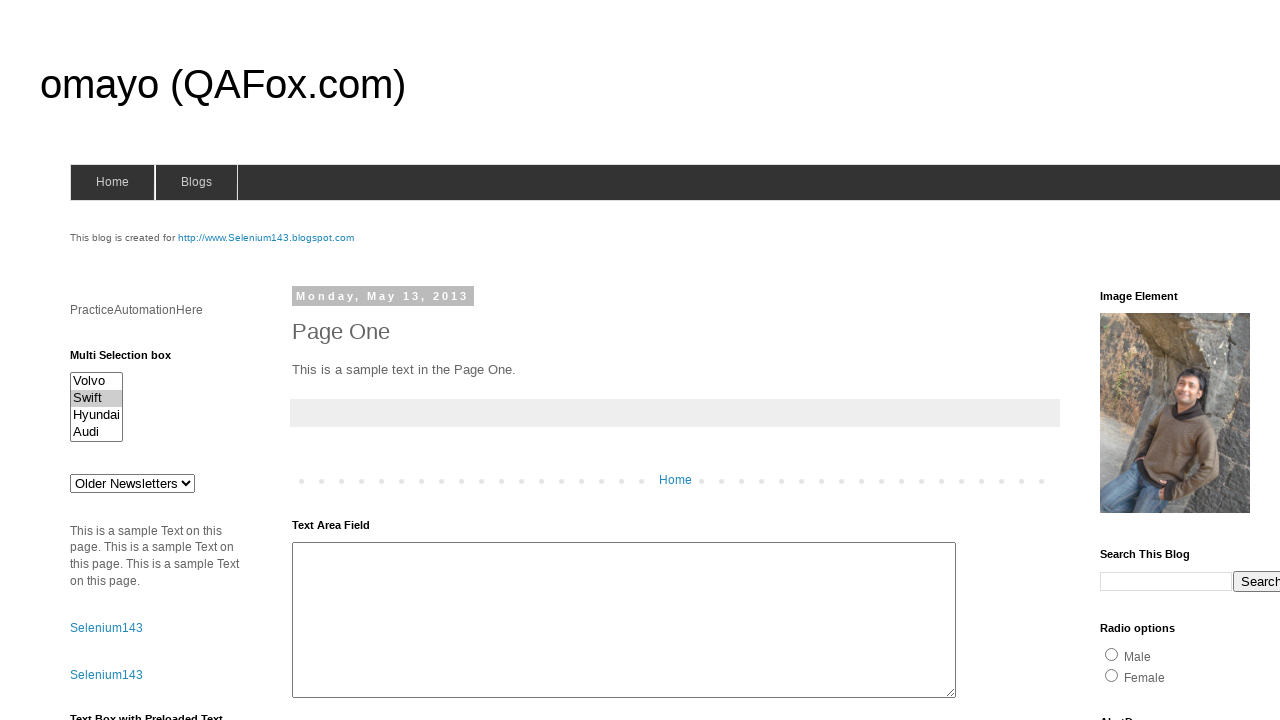

Selected 'Hyundaix' from multiselect dropdown on #multiselect1
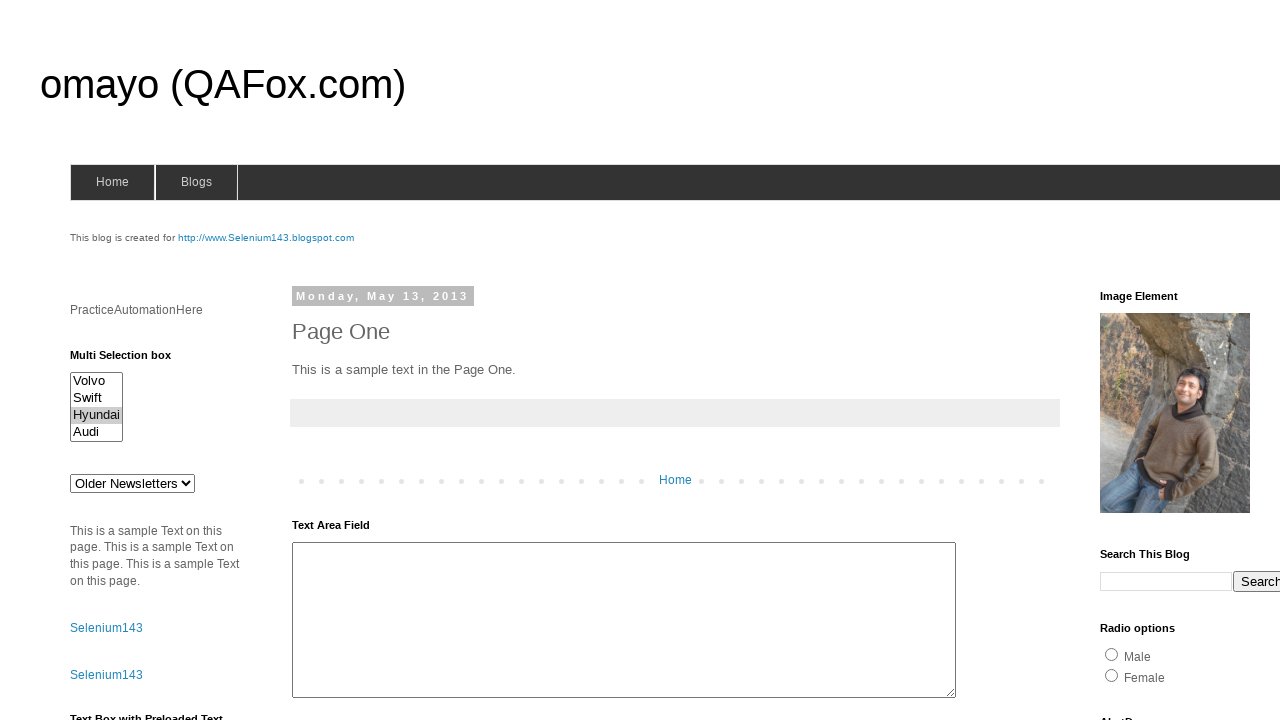

Selected 'audix' from multiselect dropdown on #multiselect1
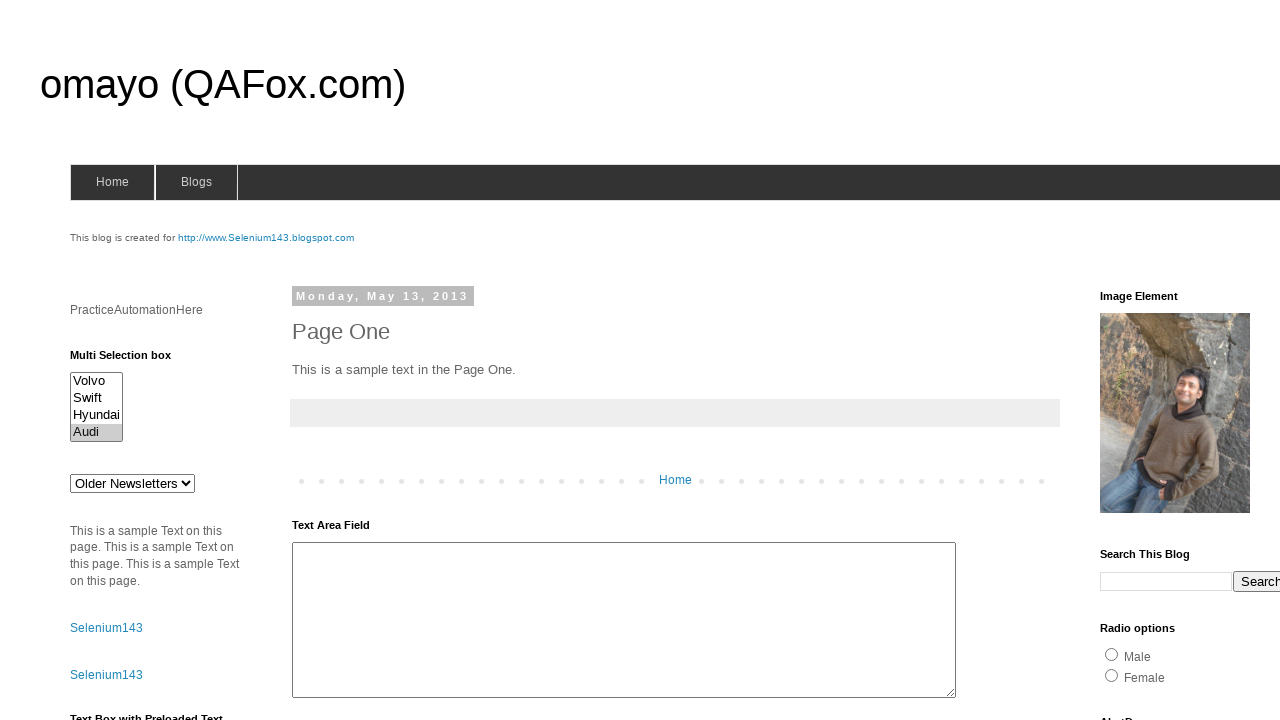

Selected multiple options at once: 'Hyundaix' and 'audix' on #multiselect1
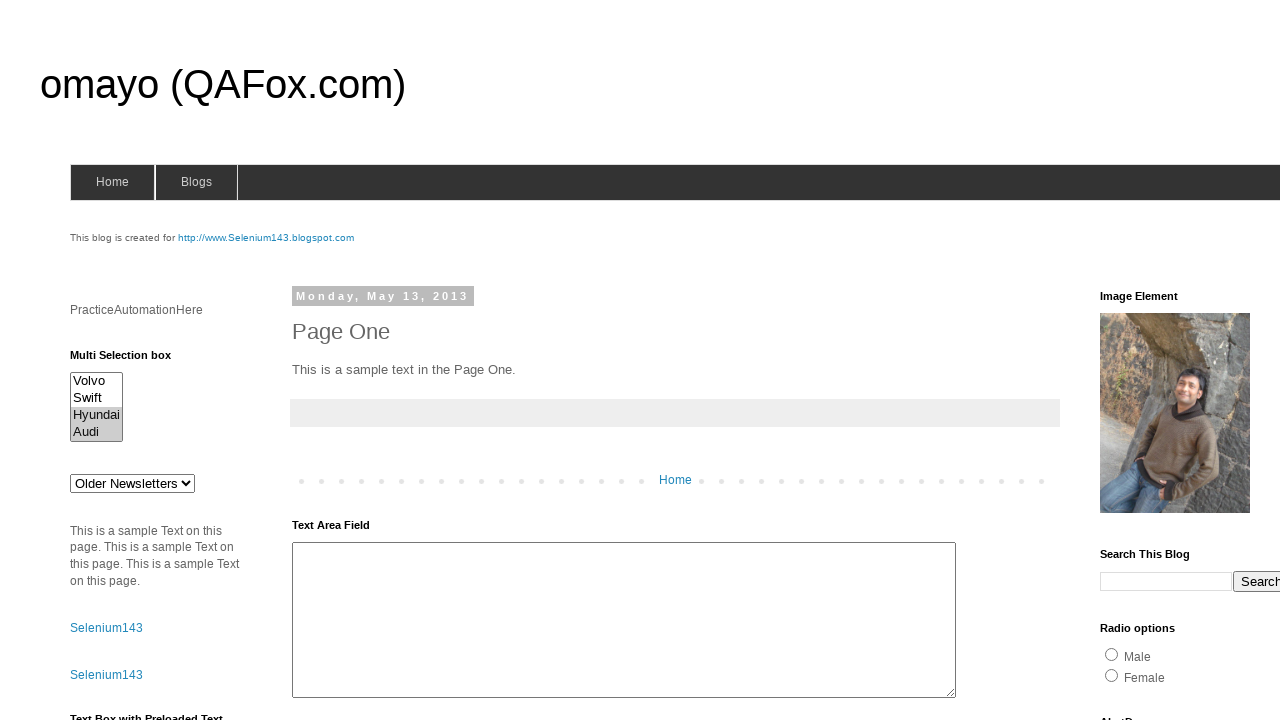

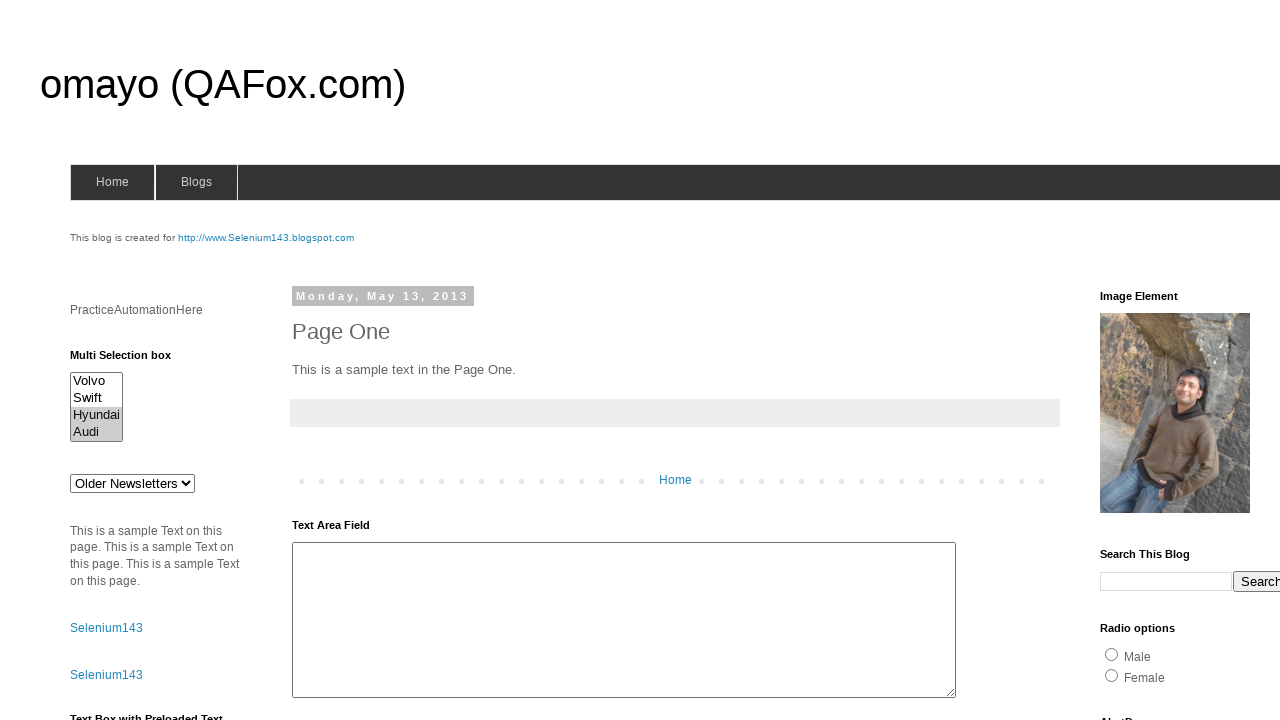